Tests jQuery UI menu navigation by hovering over menu items and clicking on nested menu options

Starting URL: https://practice.expandtesting.com/jqueryui

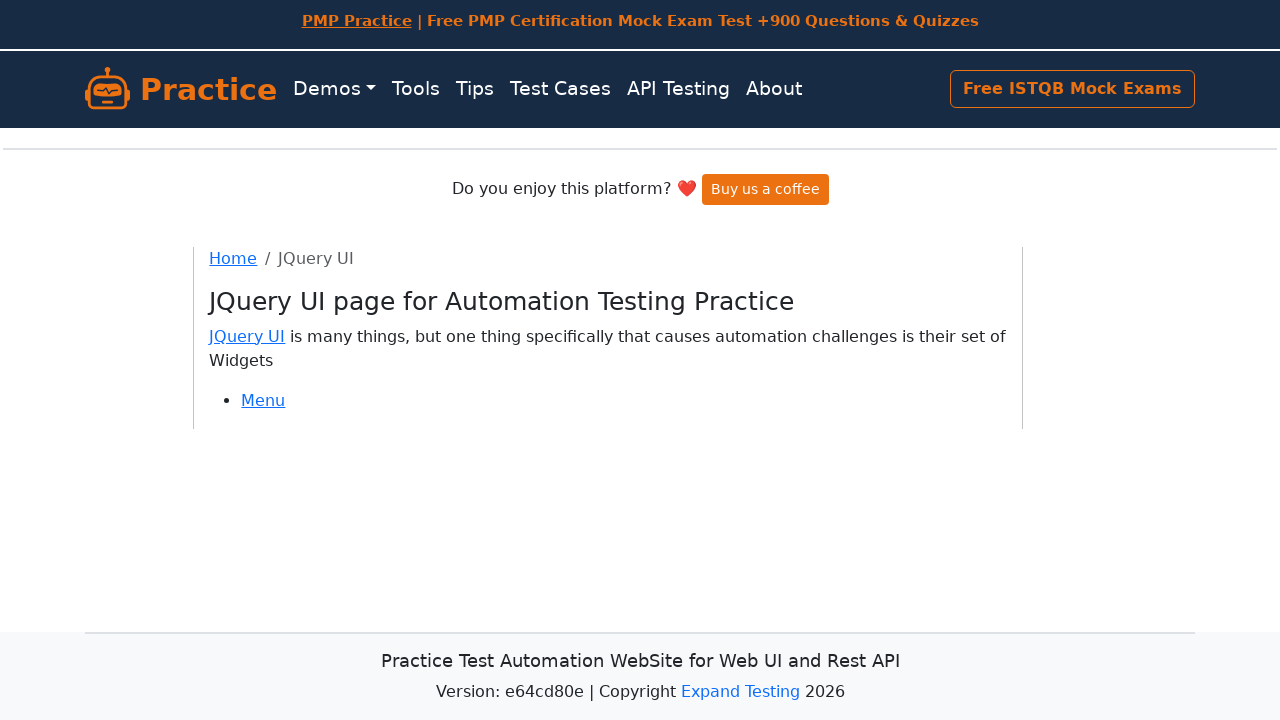

Clicked on Menu link to navigate to jQuery UI menu at (263, 400) on a:has-text('Menu')
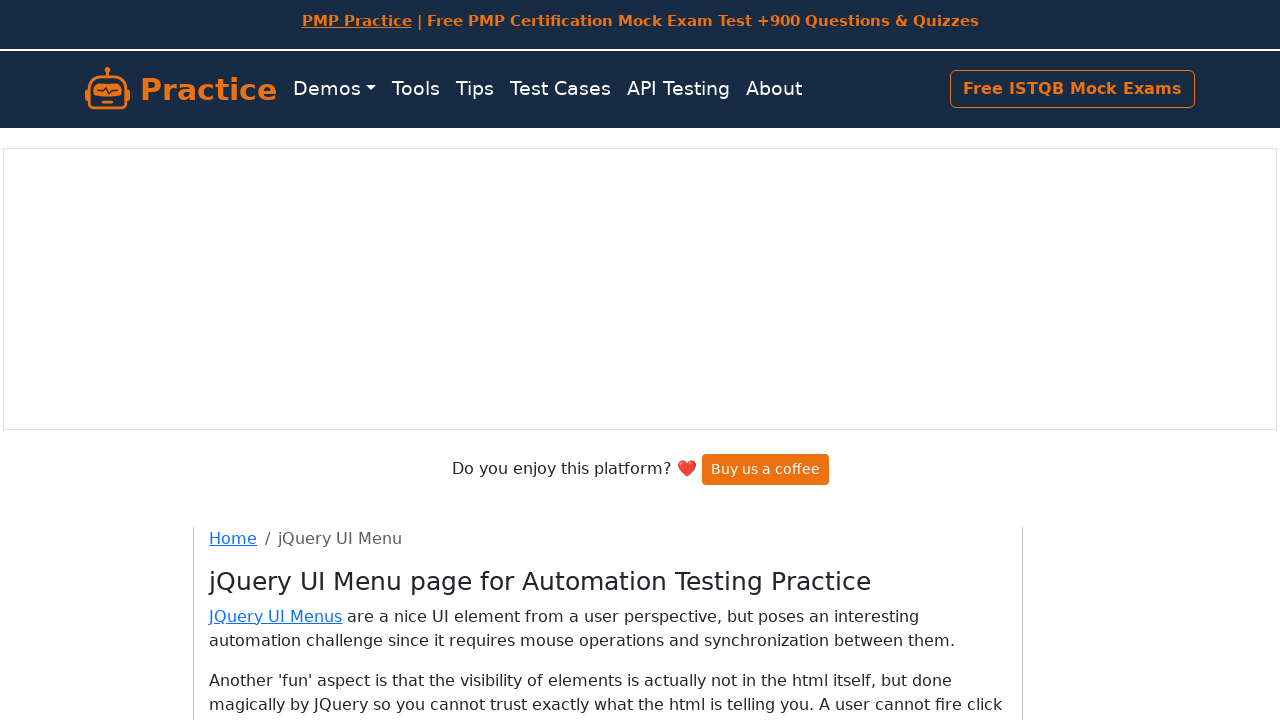

Hovered over first menu item (ui-id-2) at (284, 401) on #ui-id-2
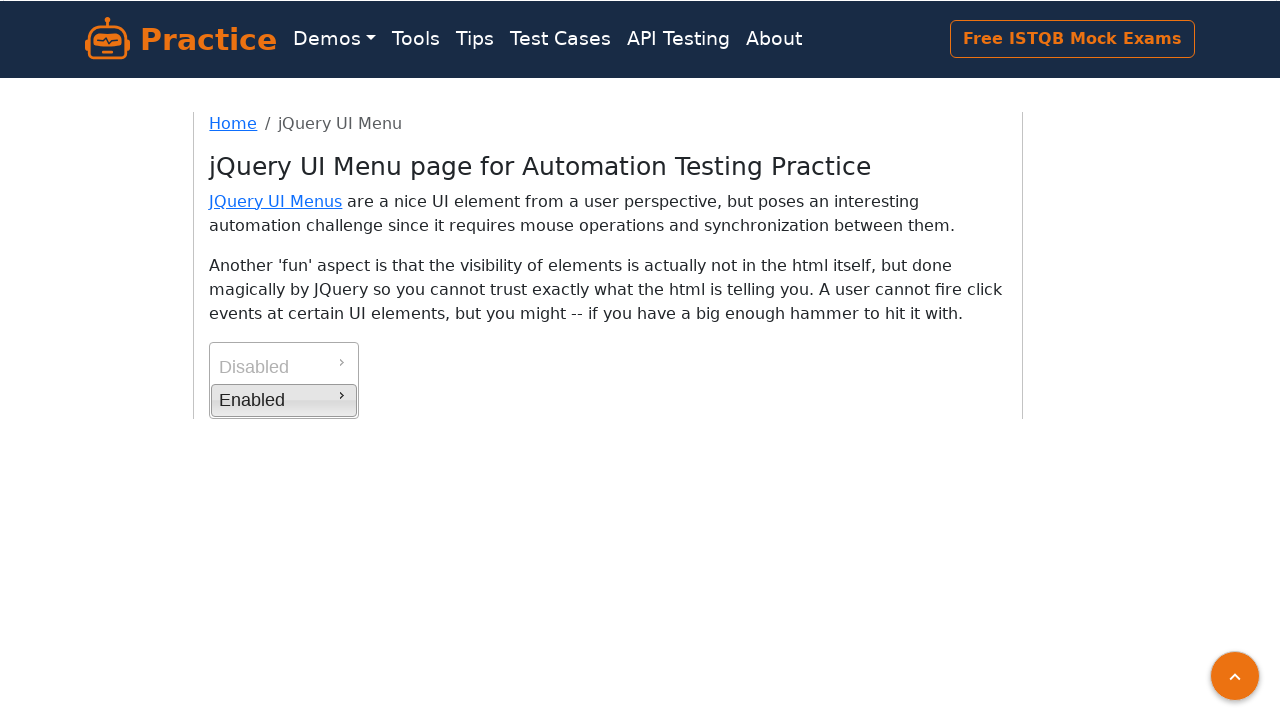

Hovered over submenu item (ui-id-4) to reveal nested menu at (431, 402) on #ui-id-4
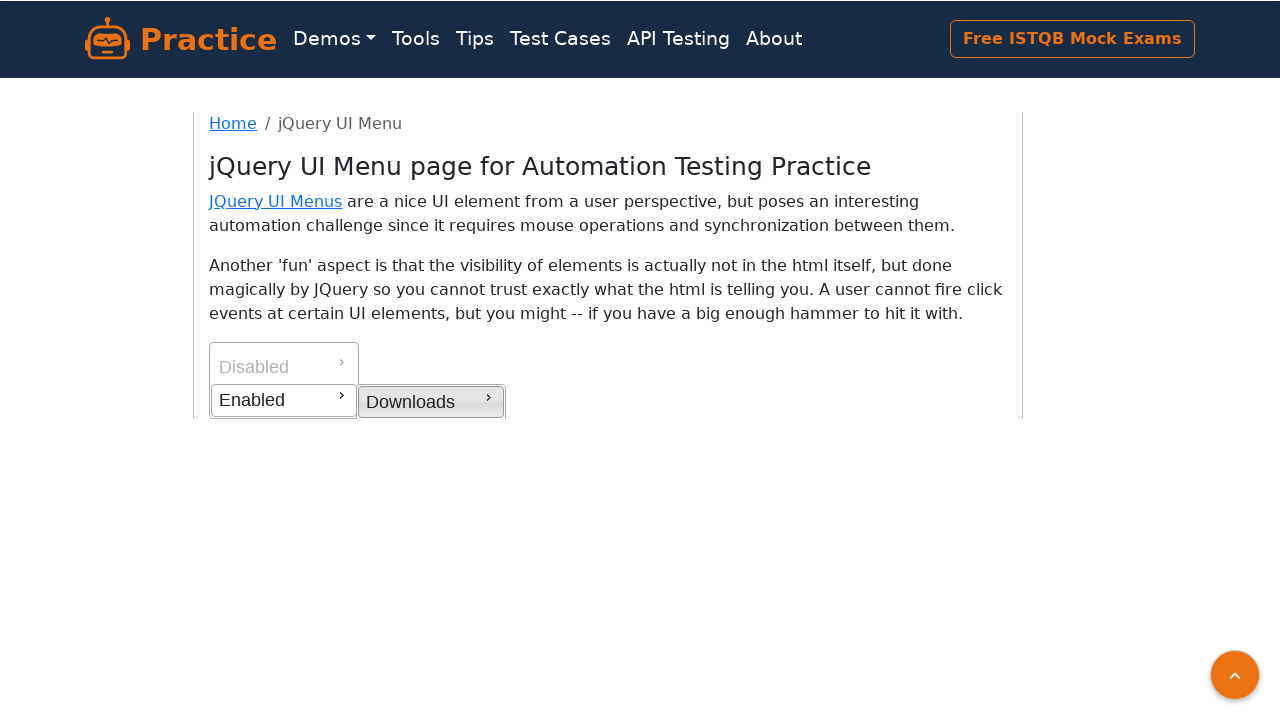

Clicked on nested menu item (ui-id-6) at (578, 474) on #ui-id-6
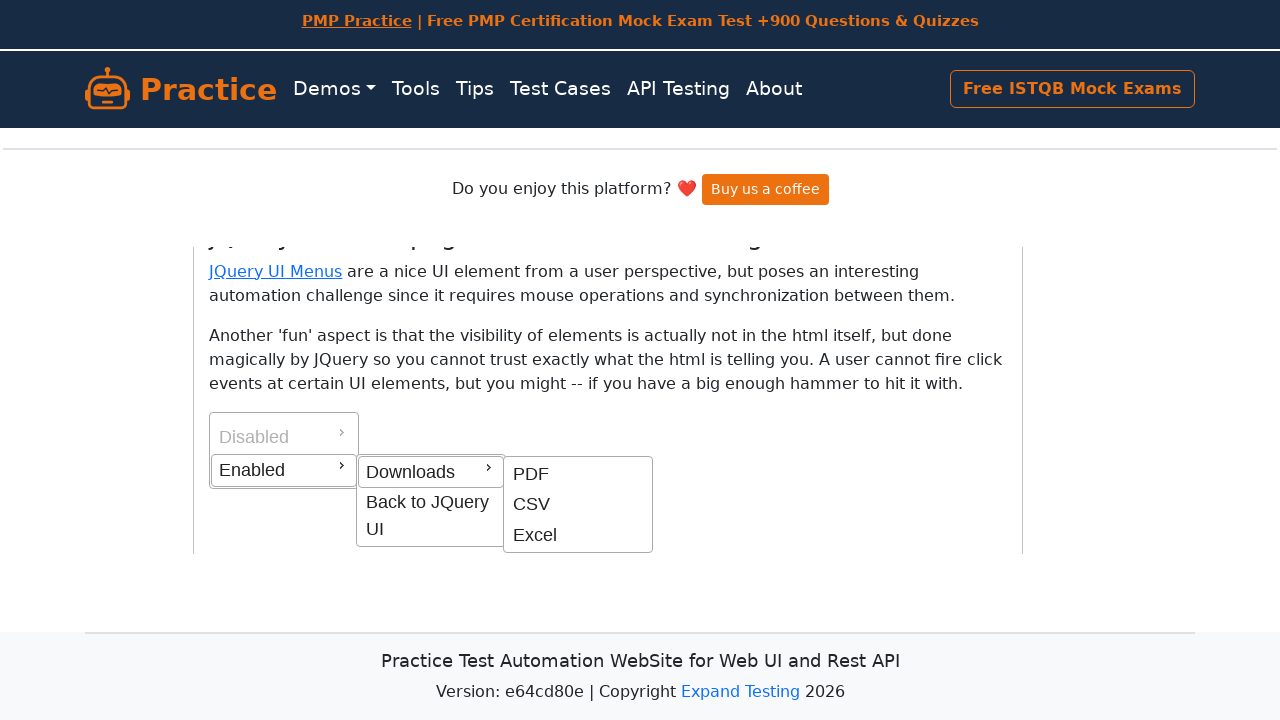

Hovered over first menu item (ui-id-2) again at (284, 471) on #ui-id-2
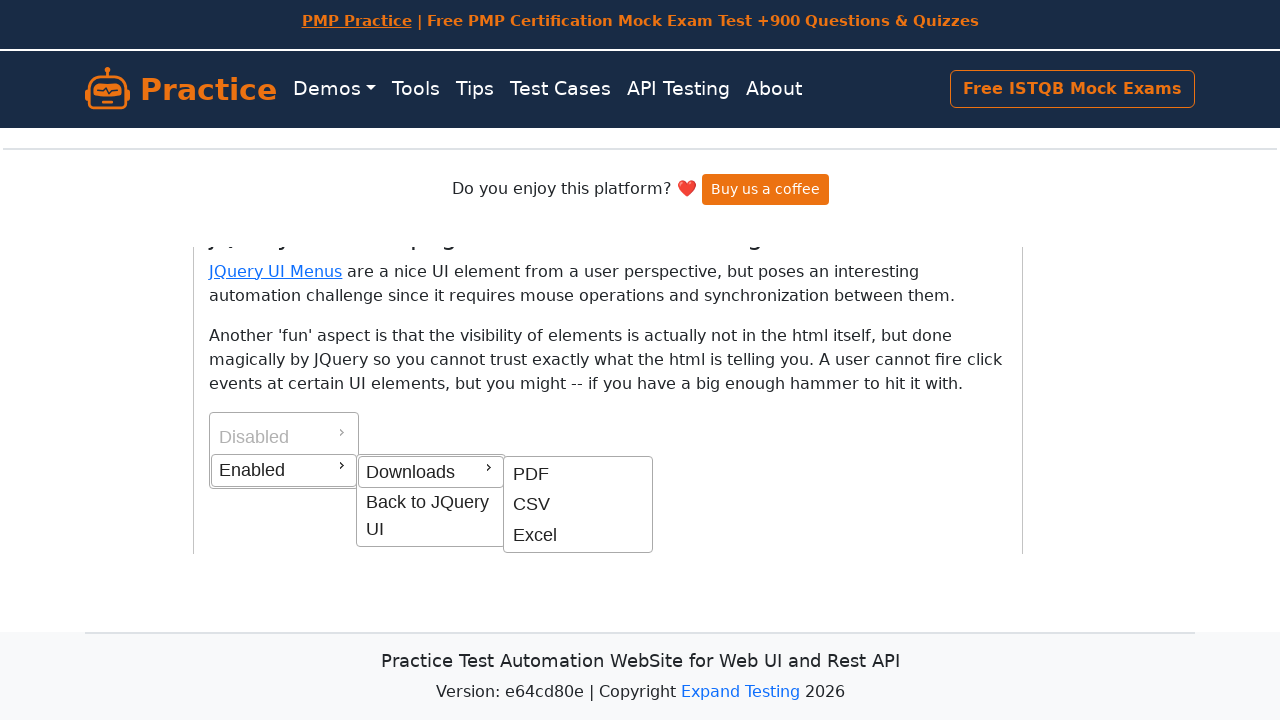

Clicked on another submenu item (ui-id-5) at (431, 516) on #ui-id-5
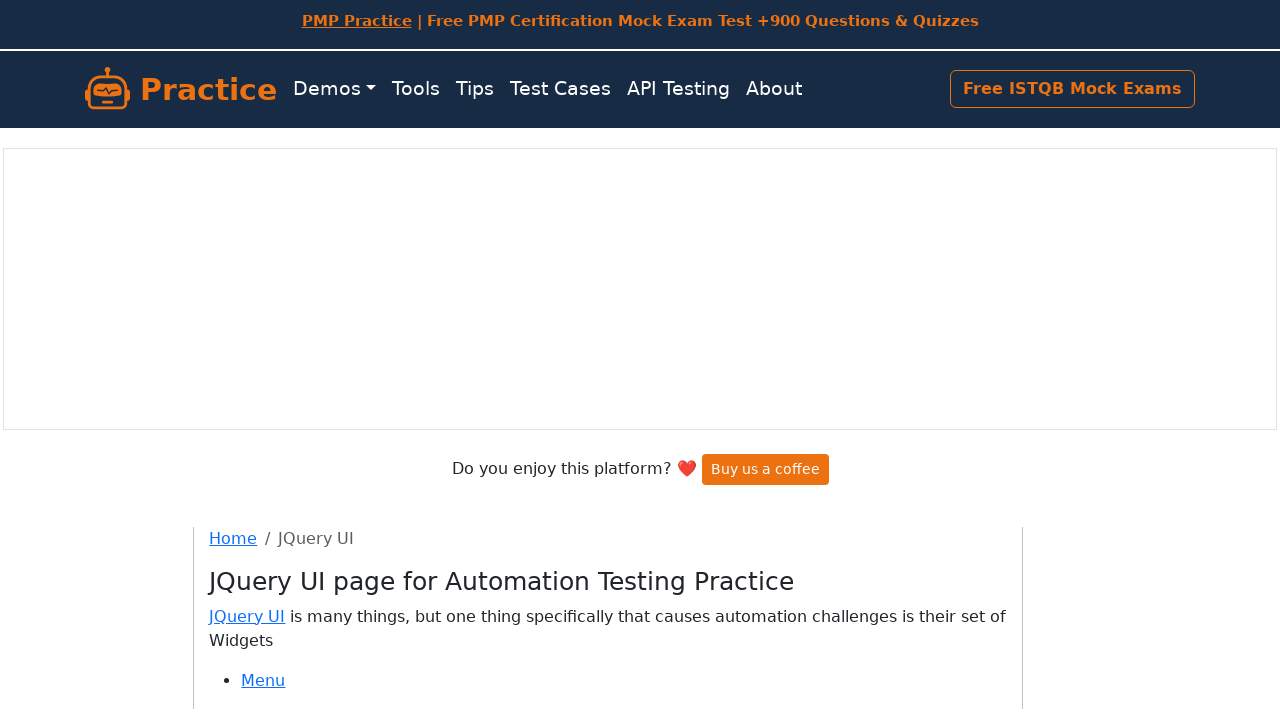

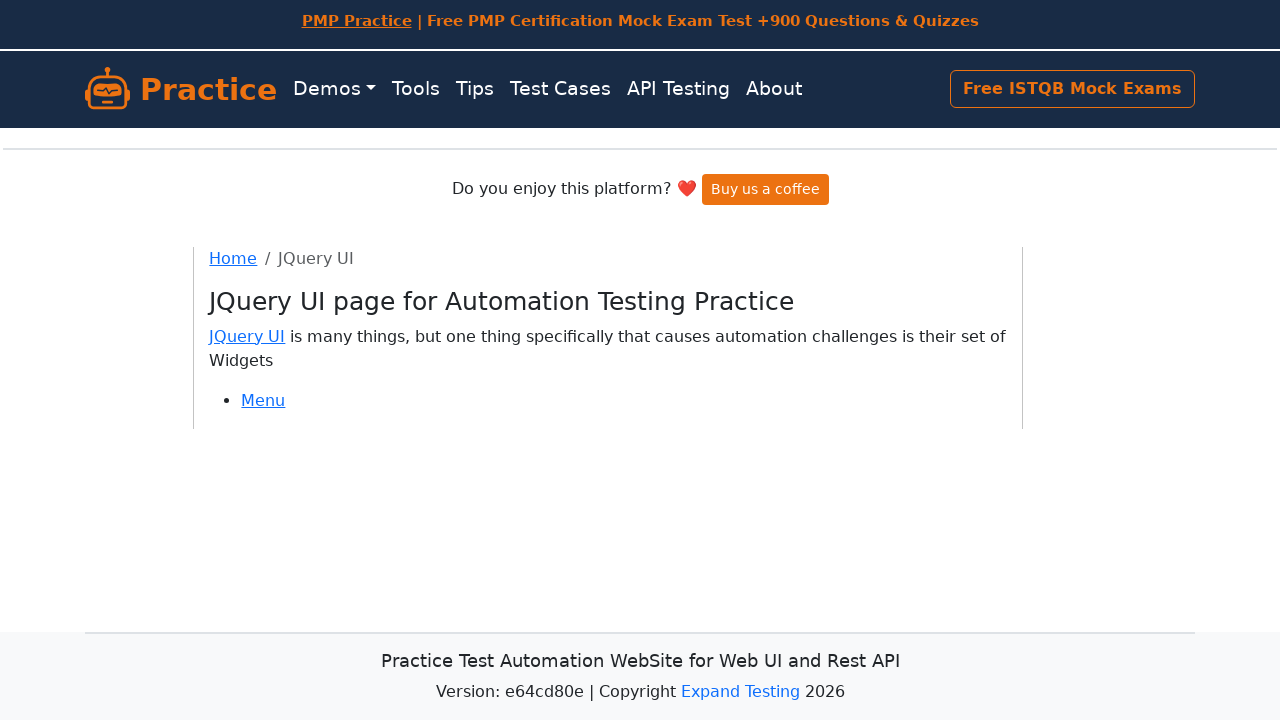